Tests calendar interaction by clicking the Booking Calendar link, switching to the new tab, and selecting day 26

Starting URL: https://codenboxautomationlab.com/practice/

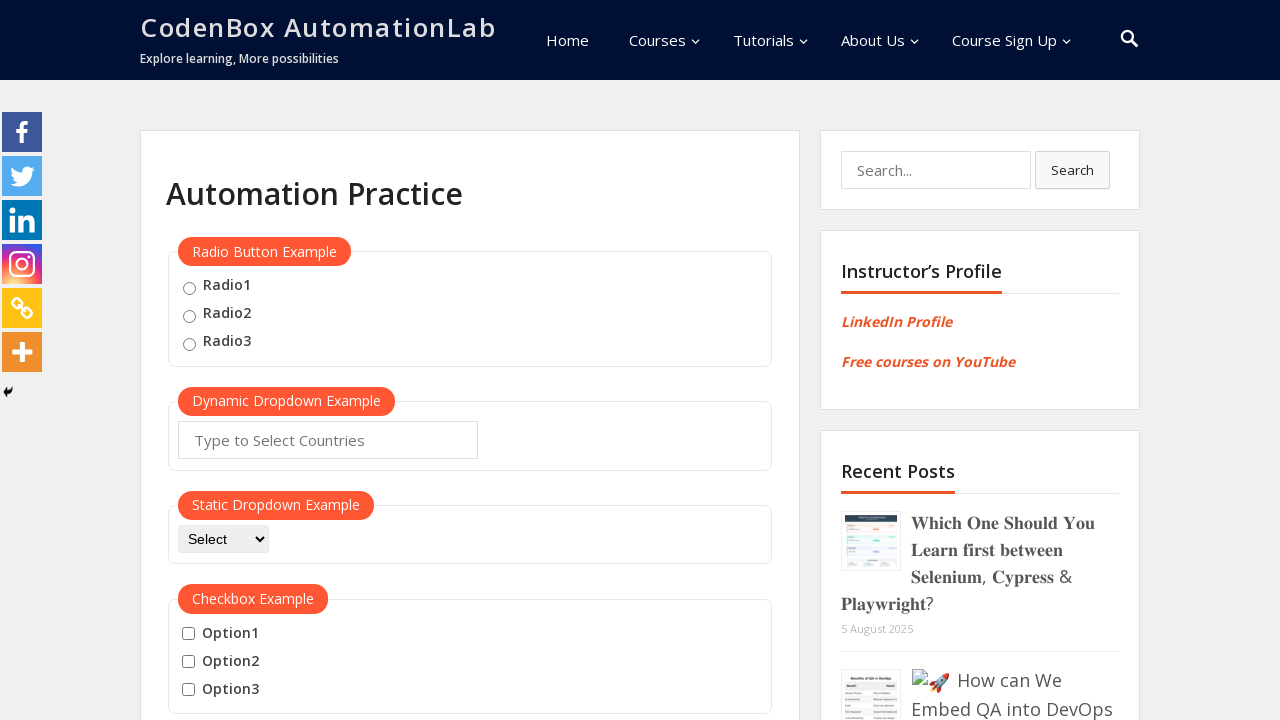

Clicked Booking Calendar link to open new tab at (235, 360) on text=Booking Calendar
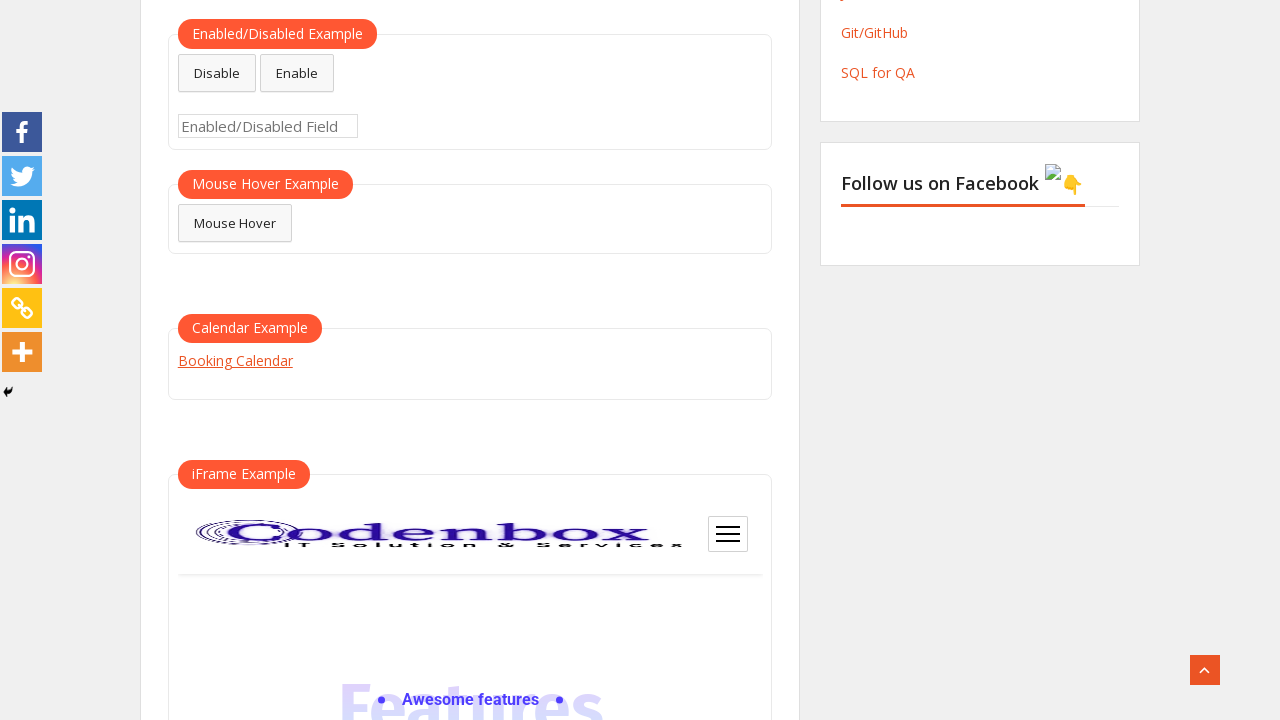

New tab opened and captured
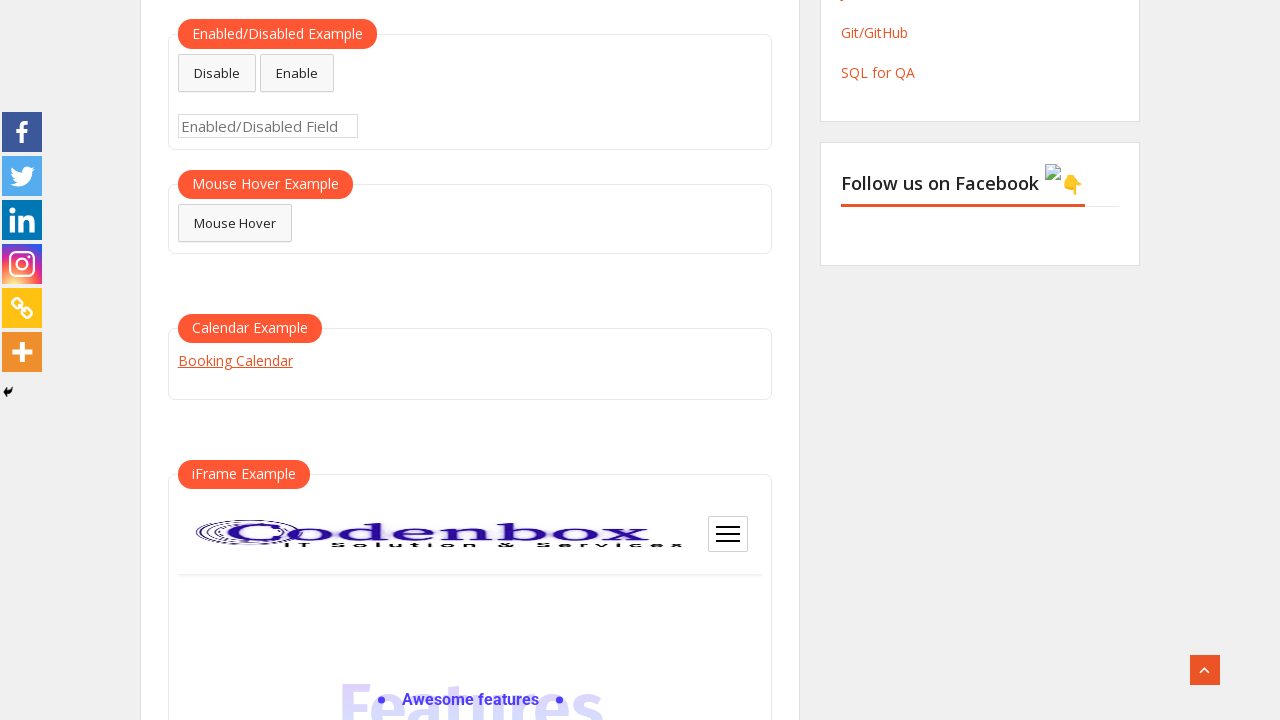

Calendar page loaded completely
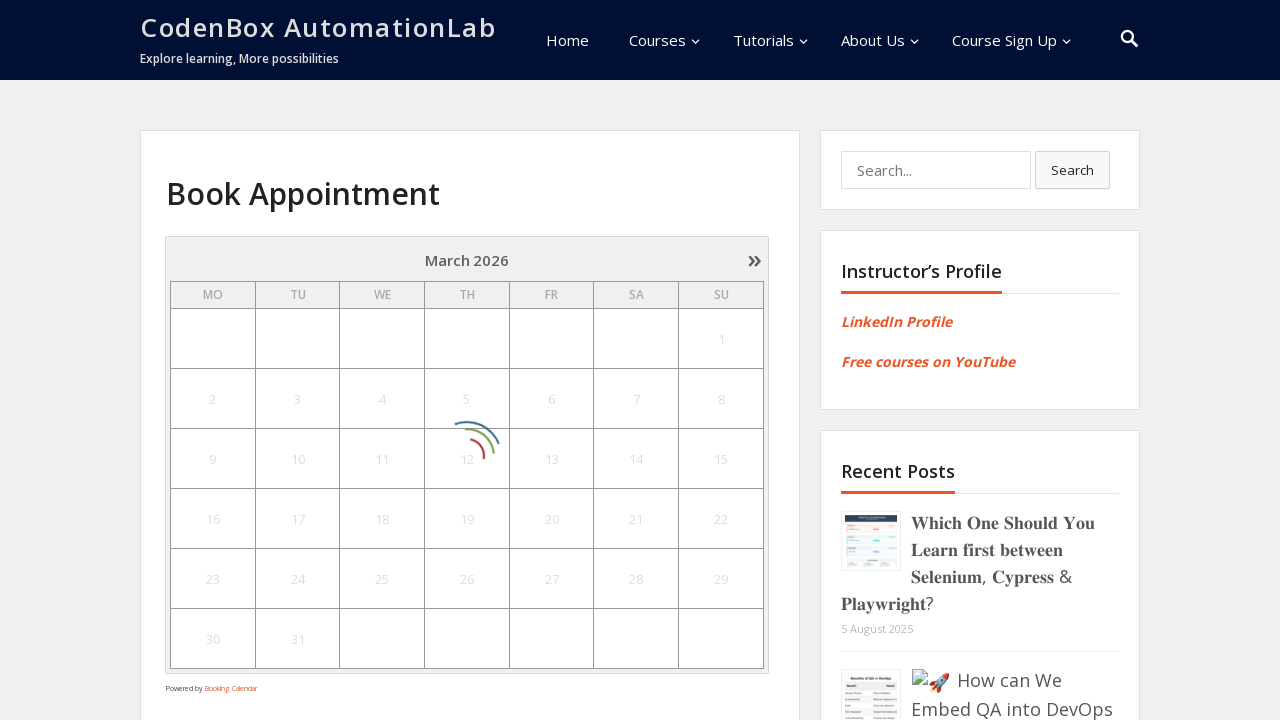

Clicked day 26 in the calendar at (491, 10) on text=26
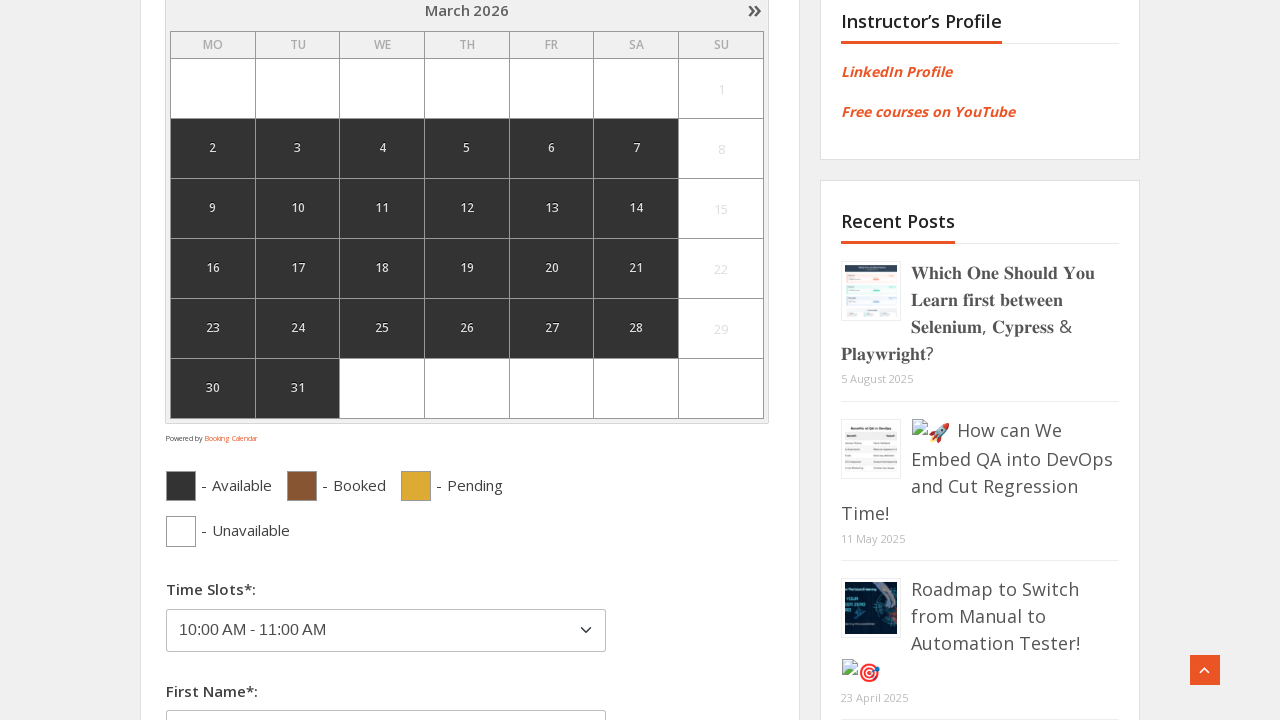

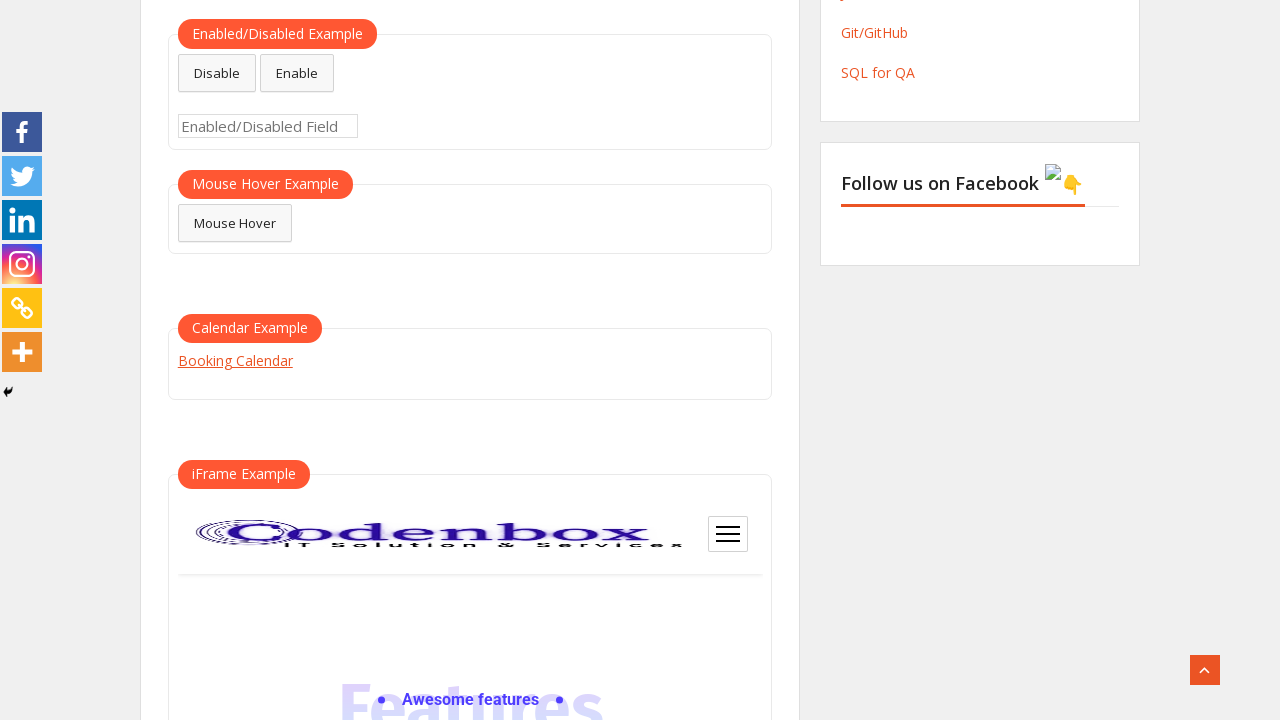